Tests that a todo item is removed when edited to an empty string

Starting URL: https://demo.playwright.dev/todomvc

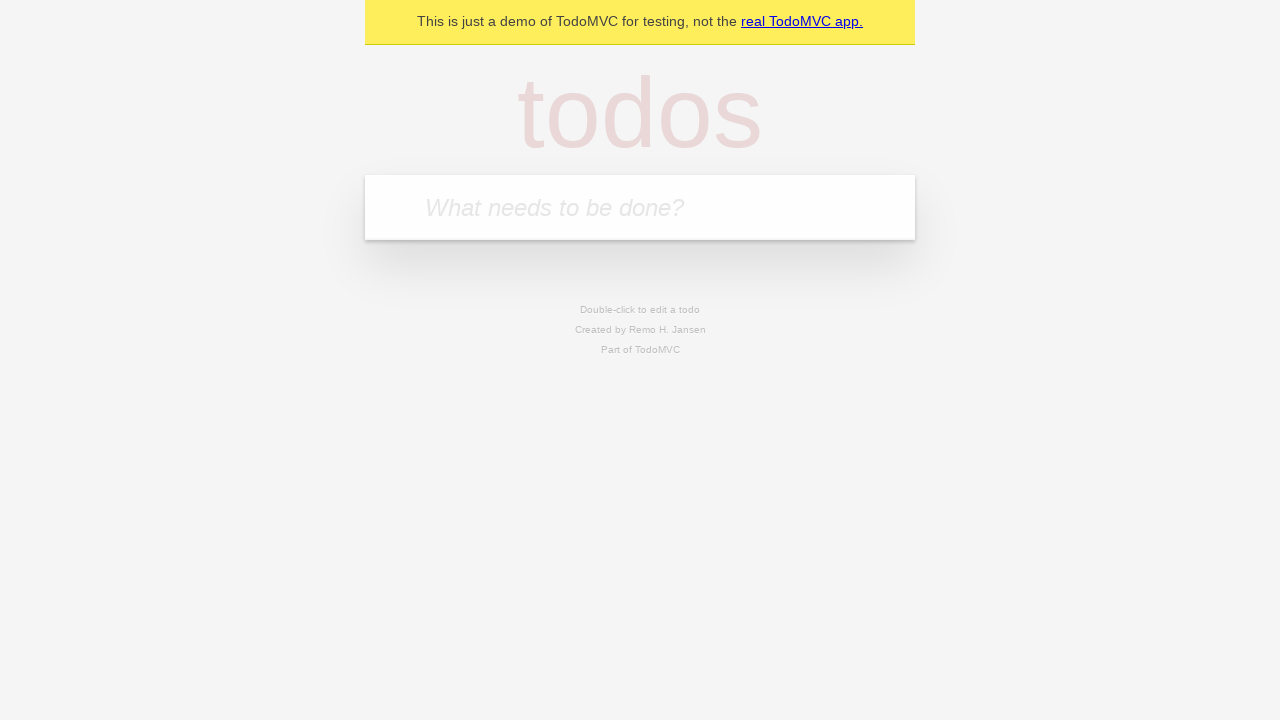

Filled new todo input with 'buy some cheese' on internal:attr=[placeholder="What needs to be done?"i]
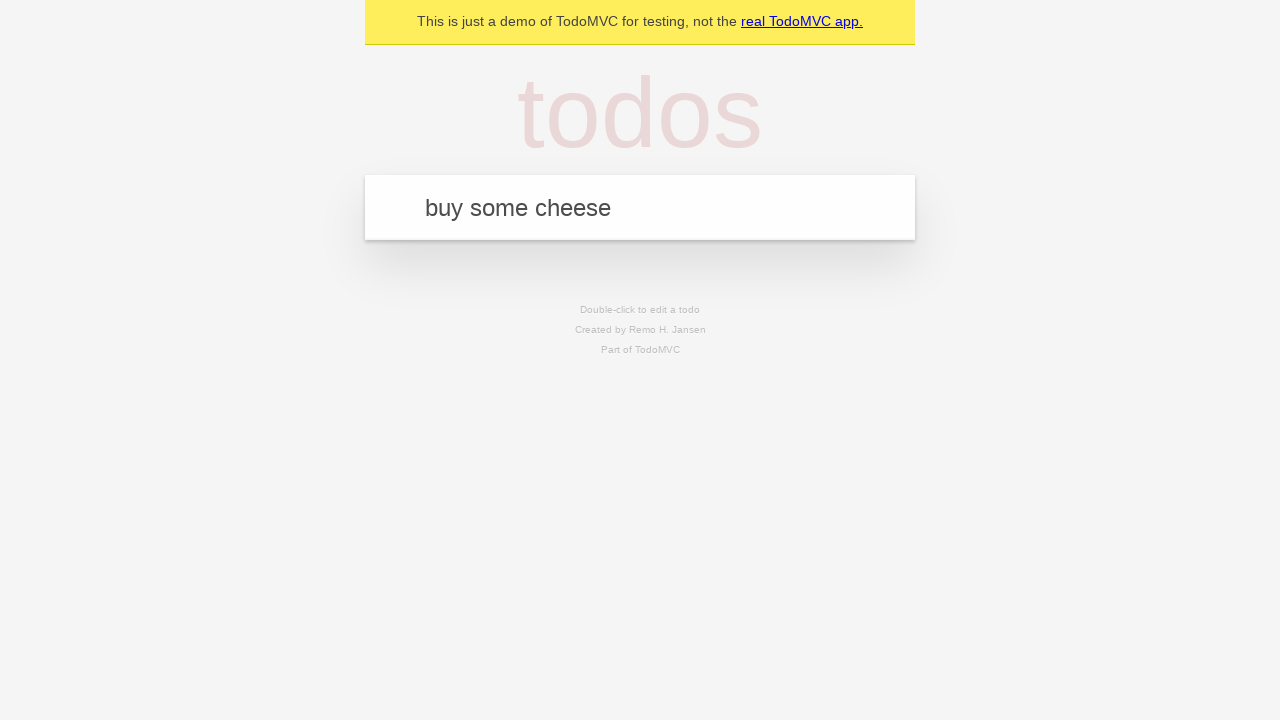

Pressed Enter to create first todo on internal:attr=[placeholder="What needs to be done?"i]
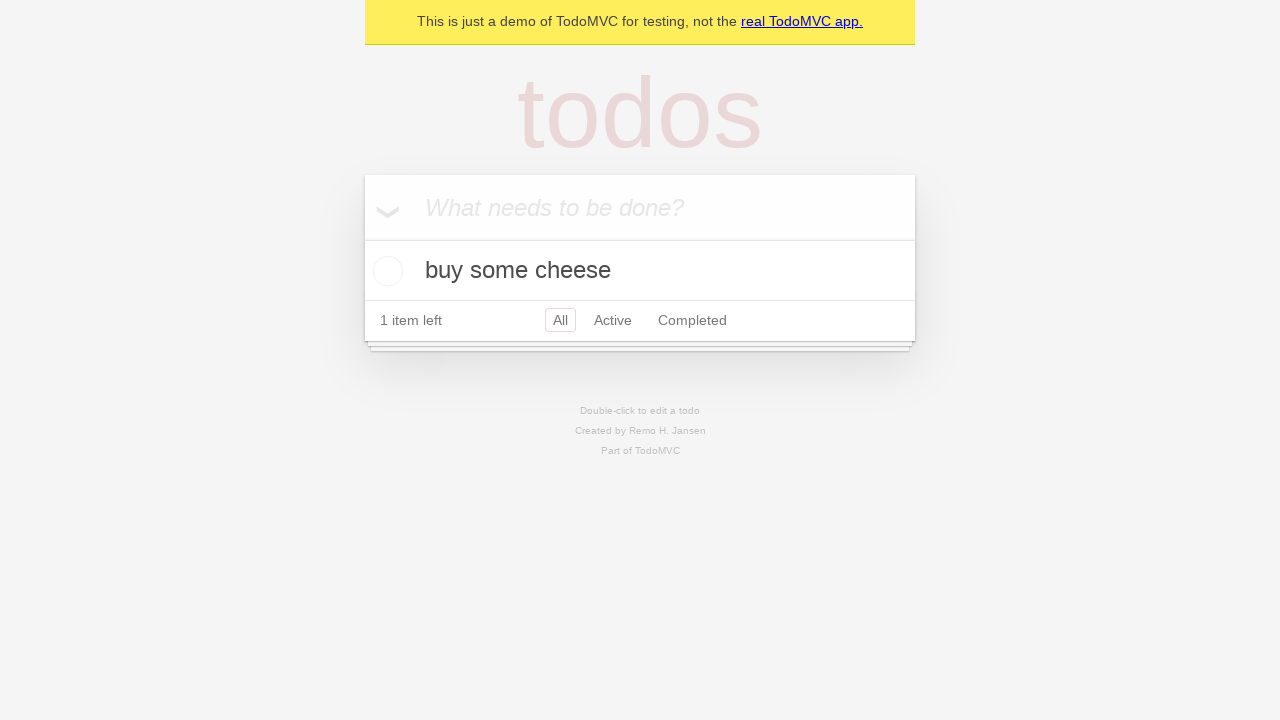

Filled new todo input with 'feed the cat' on internal:attr=[placeholder="What needs to be done?"i]
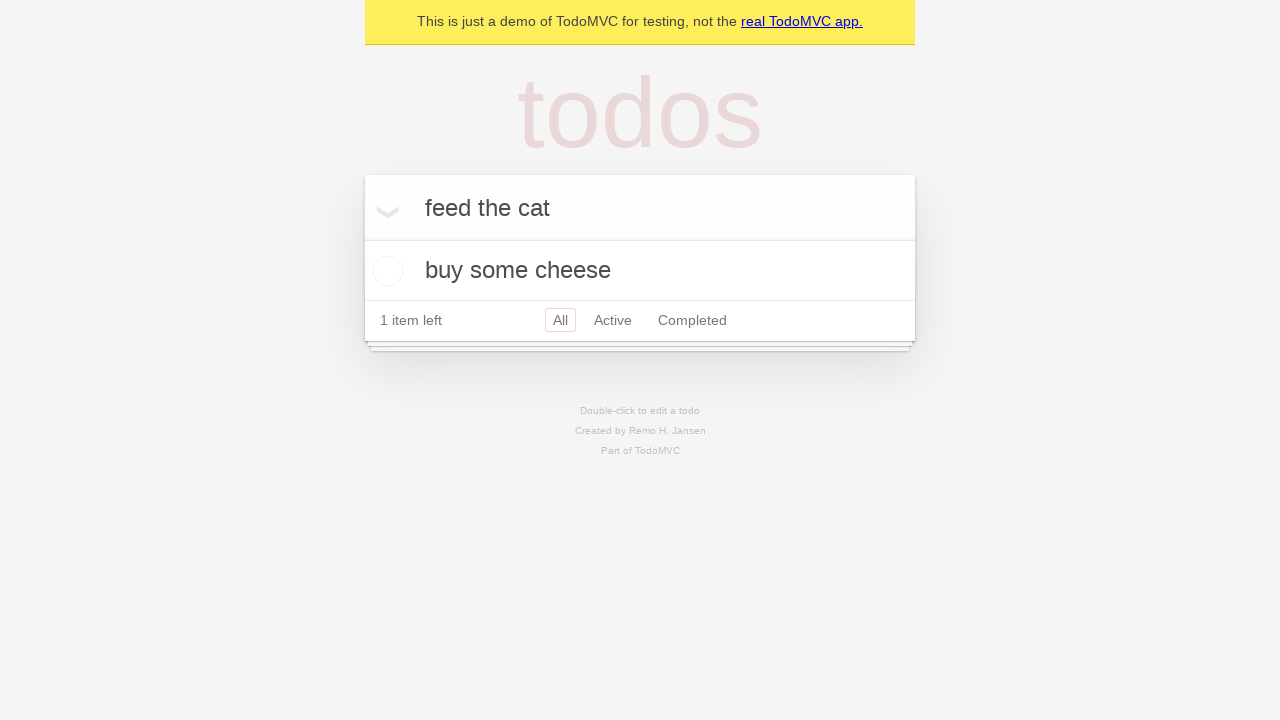

Pressed Enter to create second todo on internal:attr=[placeholder="What needs to be done?"i]
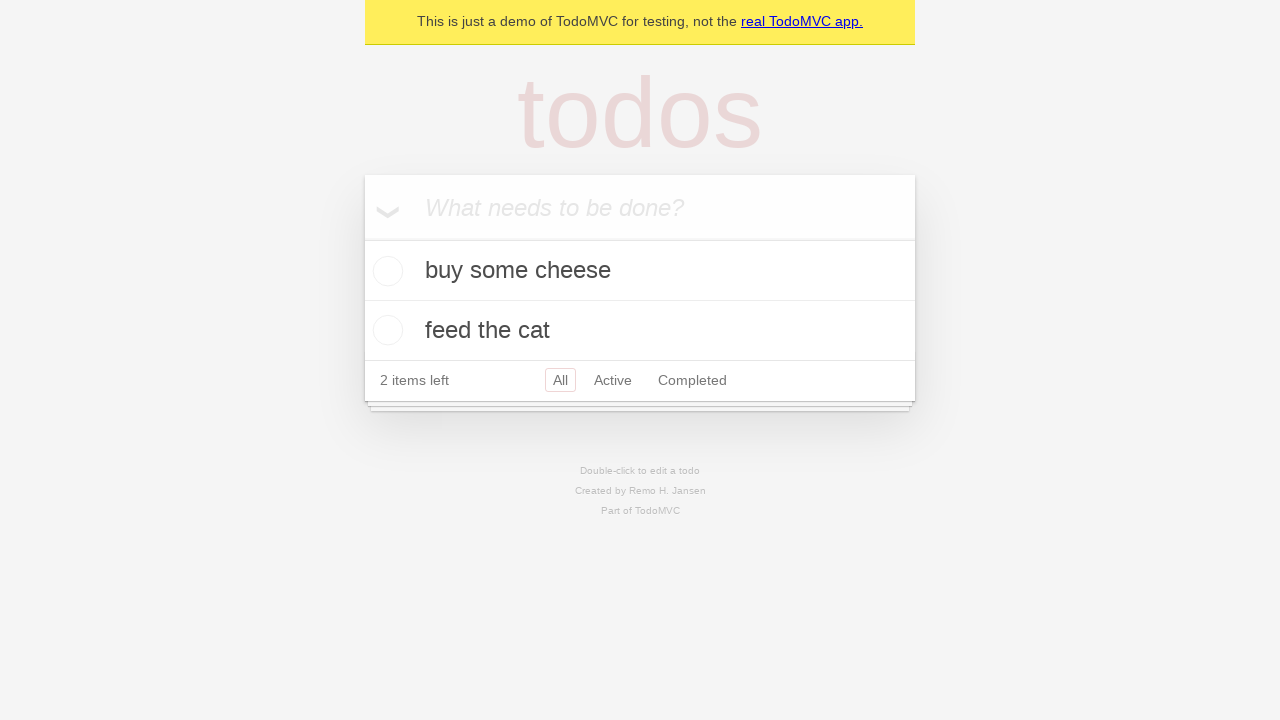

Filled new todo input with 'book a doctors appointment' on internal:attr=[placeholder="What needs to be done?"i]
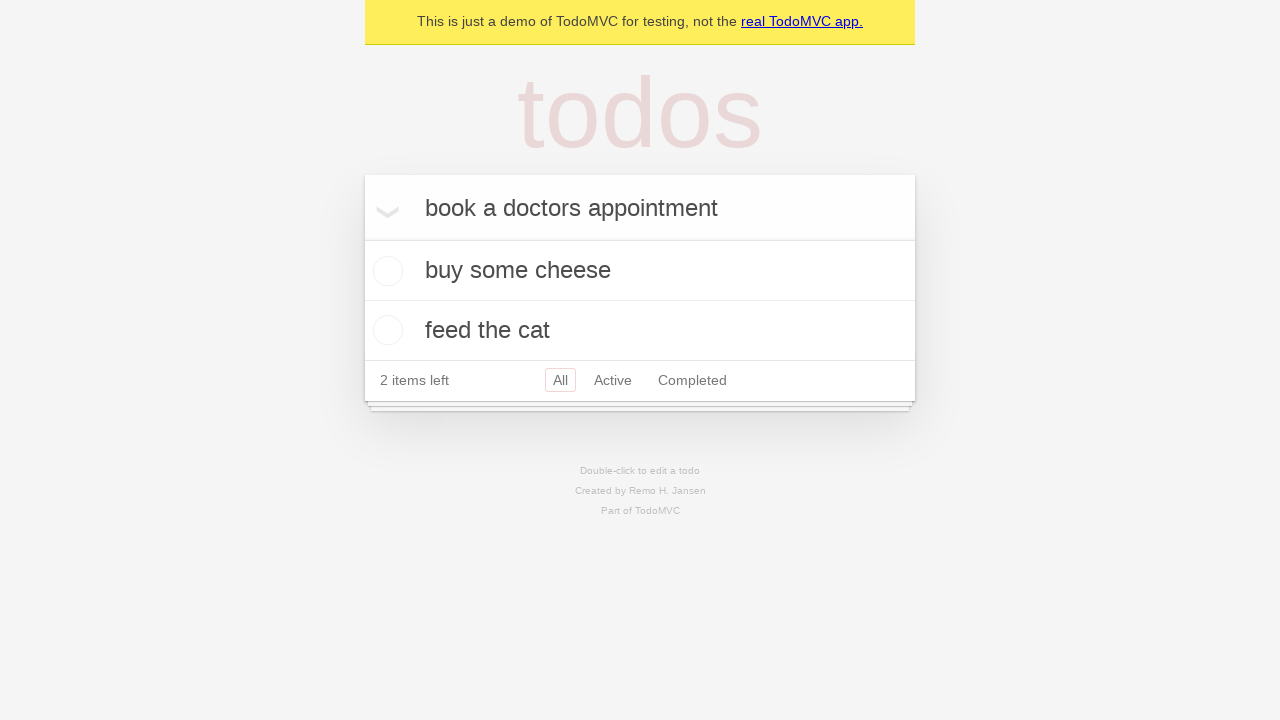

Pressed Enter to create third todo on internal:attr=[placeholder="What needs to be done?"i]
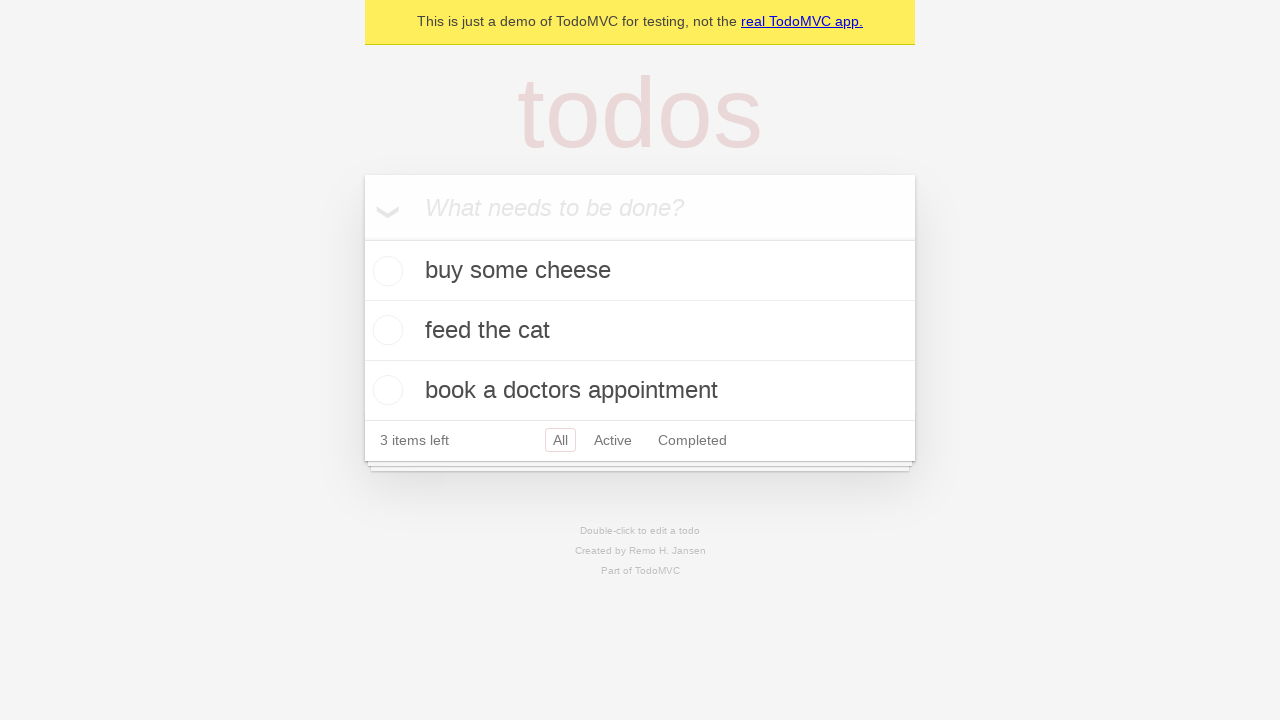

Waited for todo items to load
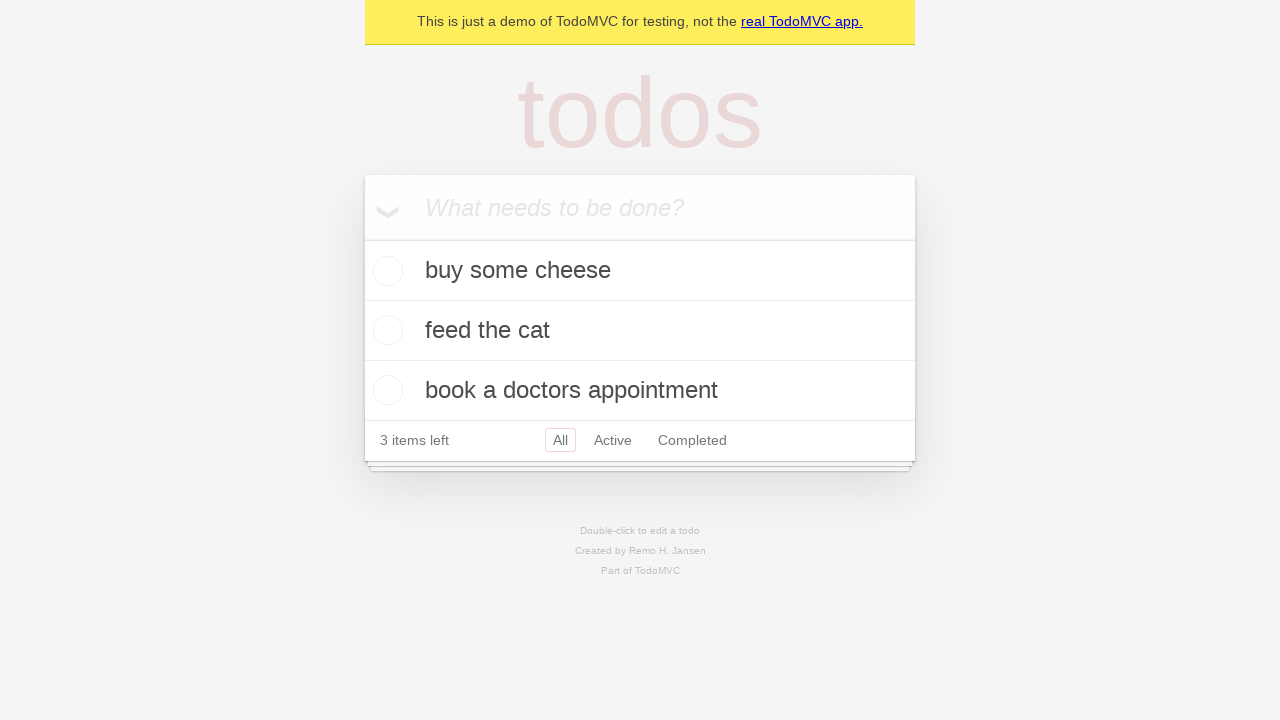

Double-clicked second todo item to enter edit mode at (640, 331) on internal:testid=[data-testid="todo-item"s] >> nth=1
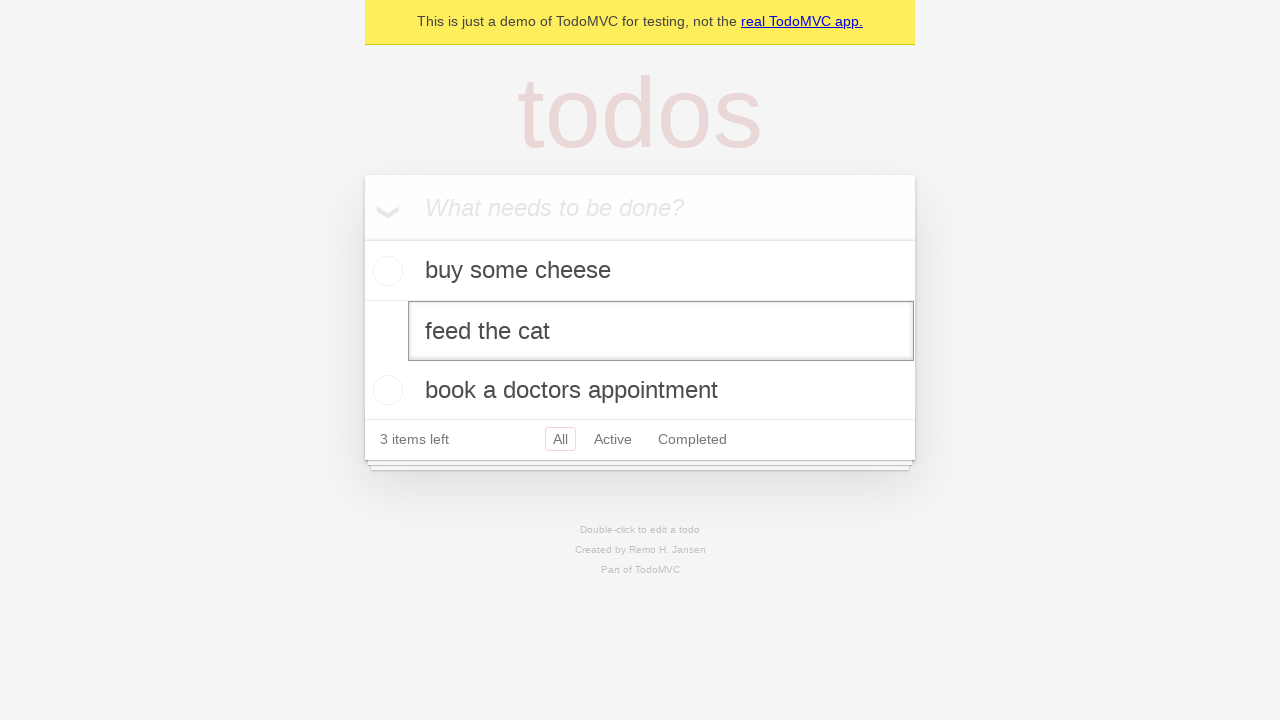

Cleared the edit textbox to empty string on internal:testid=[data-testid="todo-item"s] >> nth=1 >> internal:role=textbox[nam
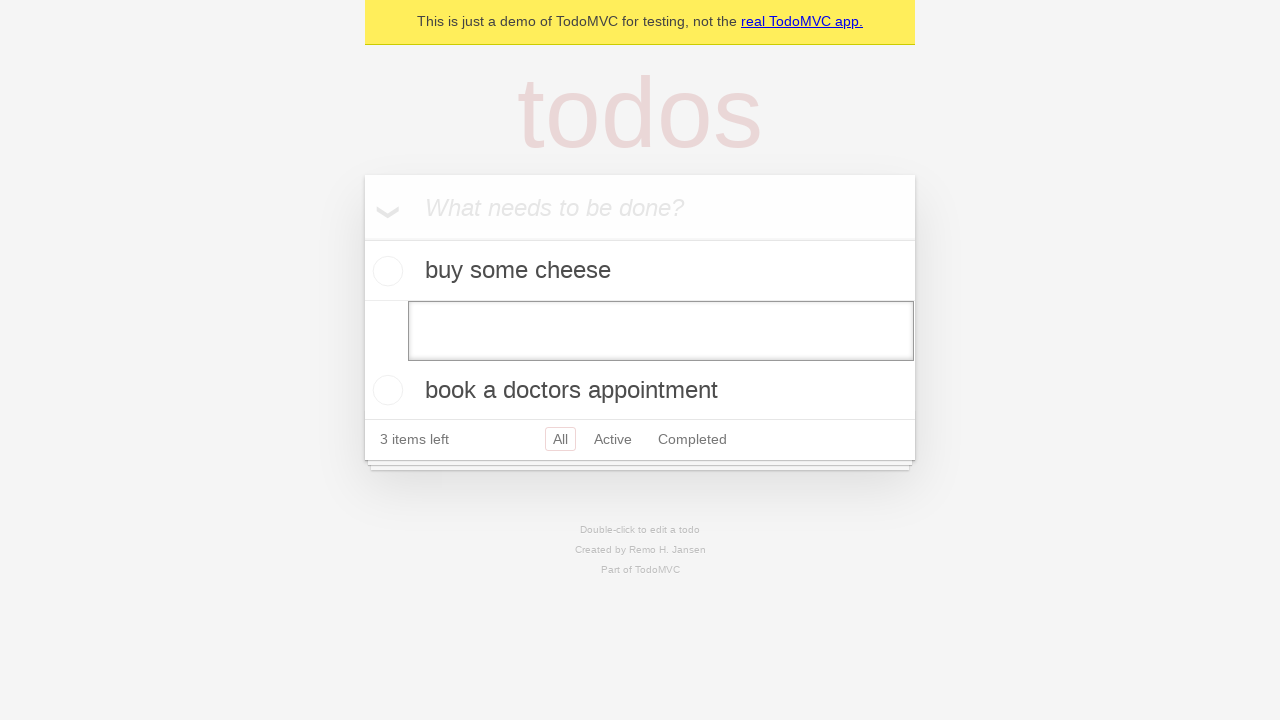

Pressed Enter to submit empty text and remove todo item on internal:testid=[data-testid="todo-item"s] >> nth=1 >> internal:role=textbox[nam
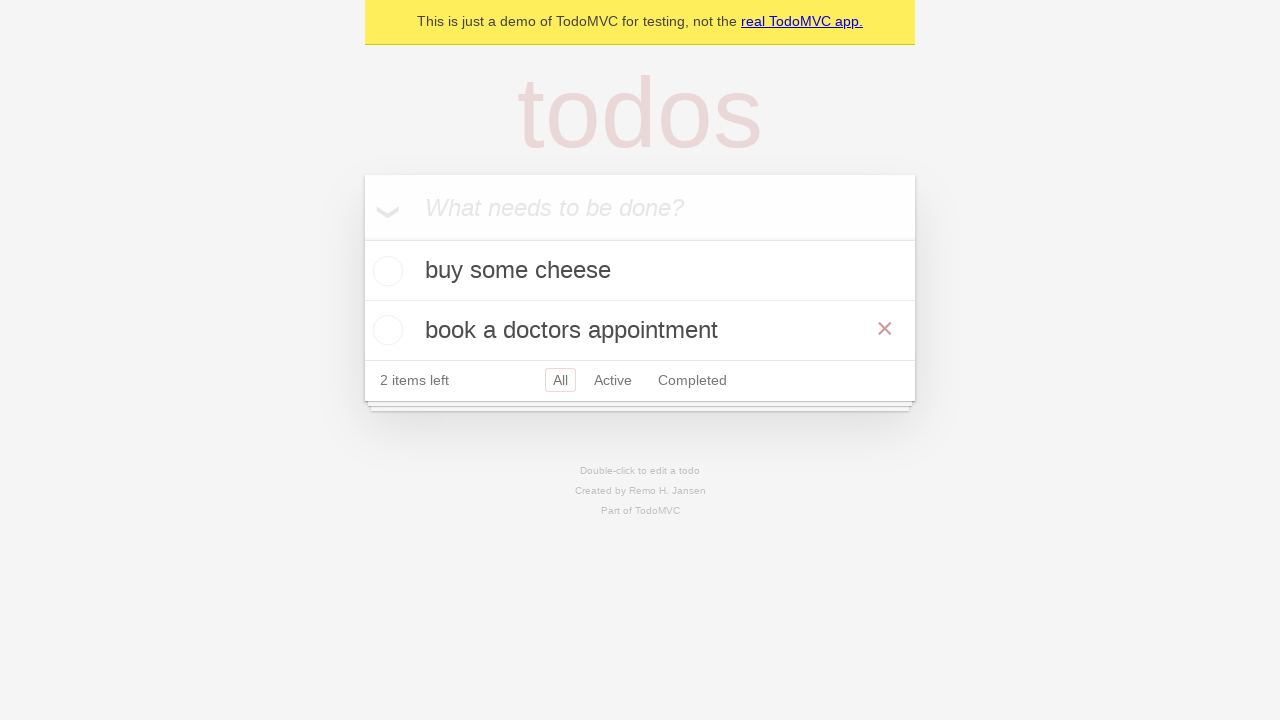

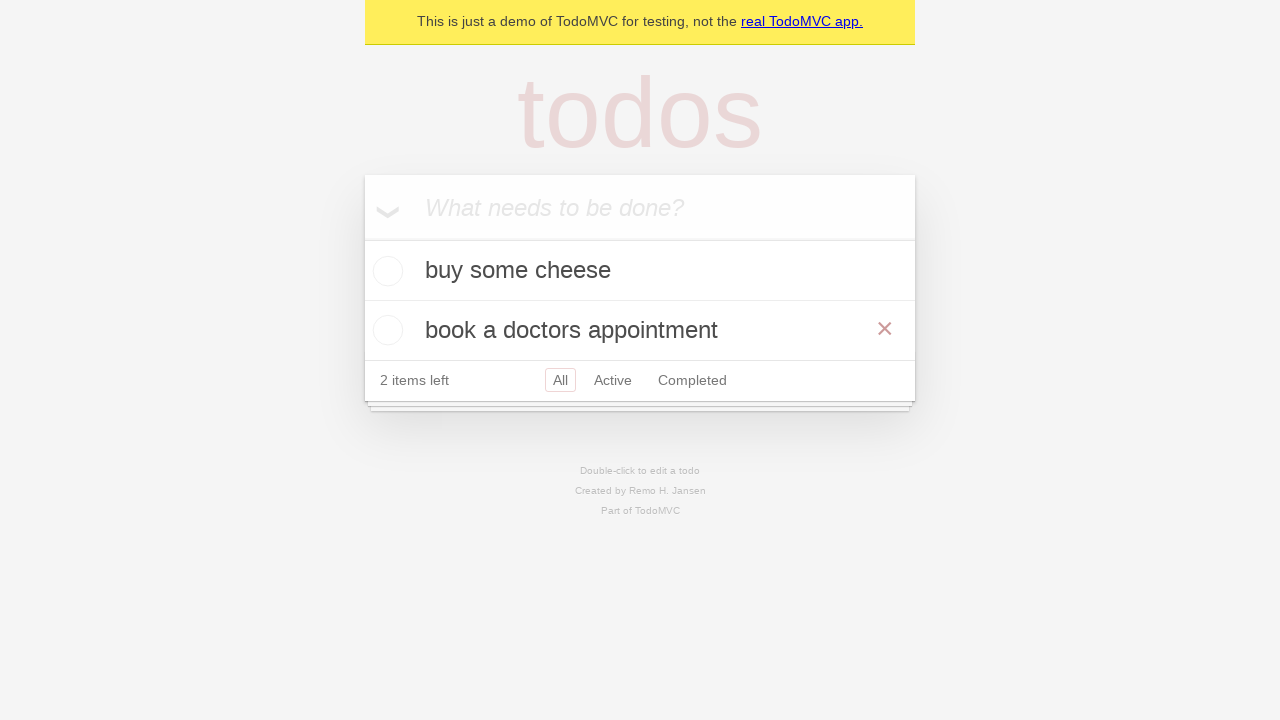